Tests logout functionality by logging in, opening menu, and clicking logout

Starting URL: https://www.saucedemo.com/

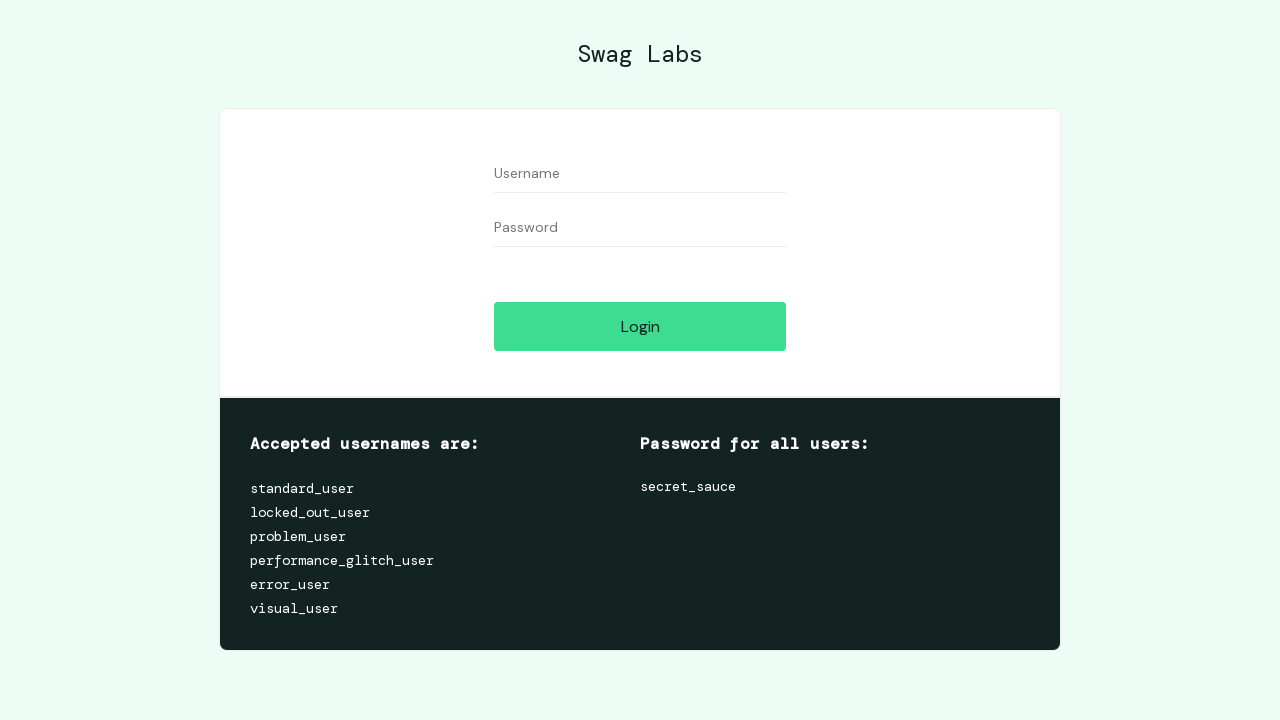

Filled username field with 'standard_user' on #user-name
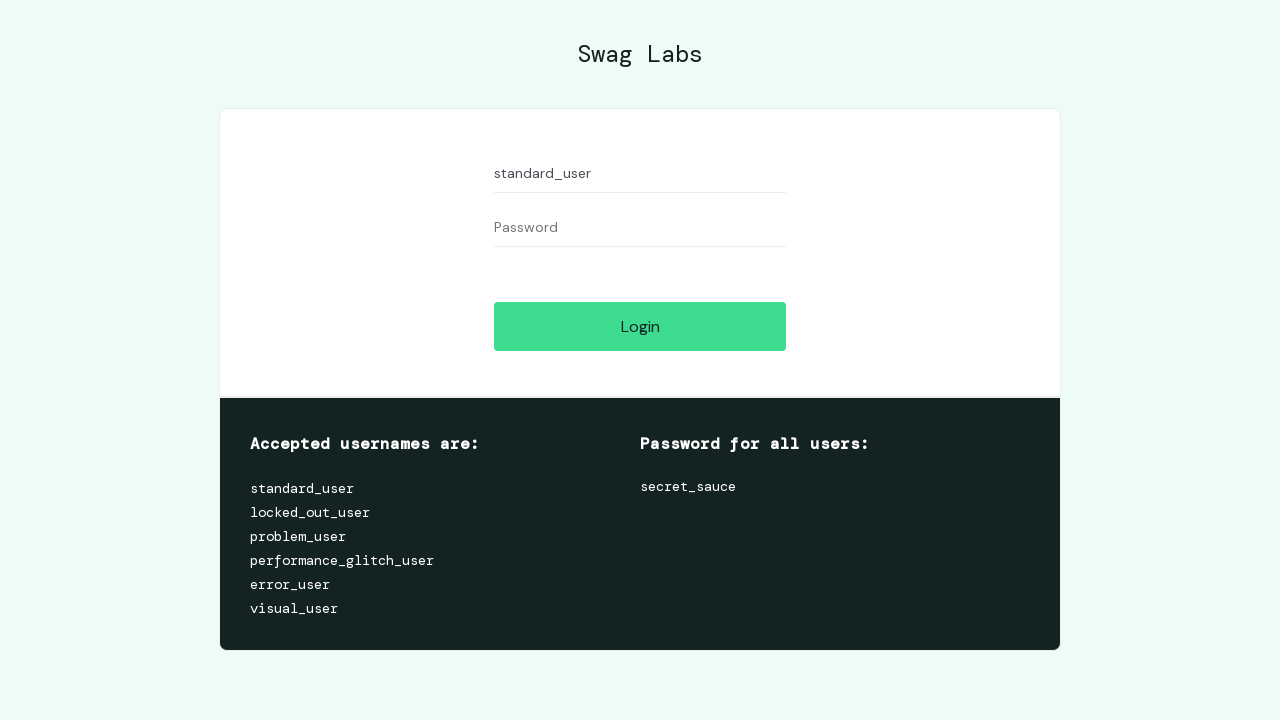

Filled password field with 'secret_sauce' on #password
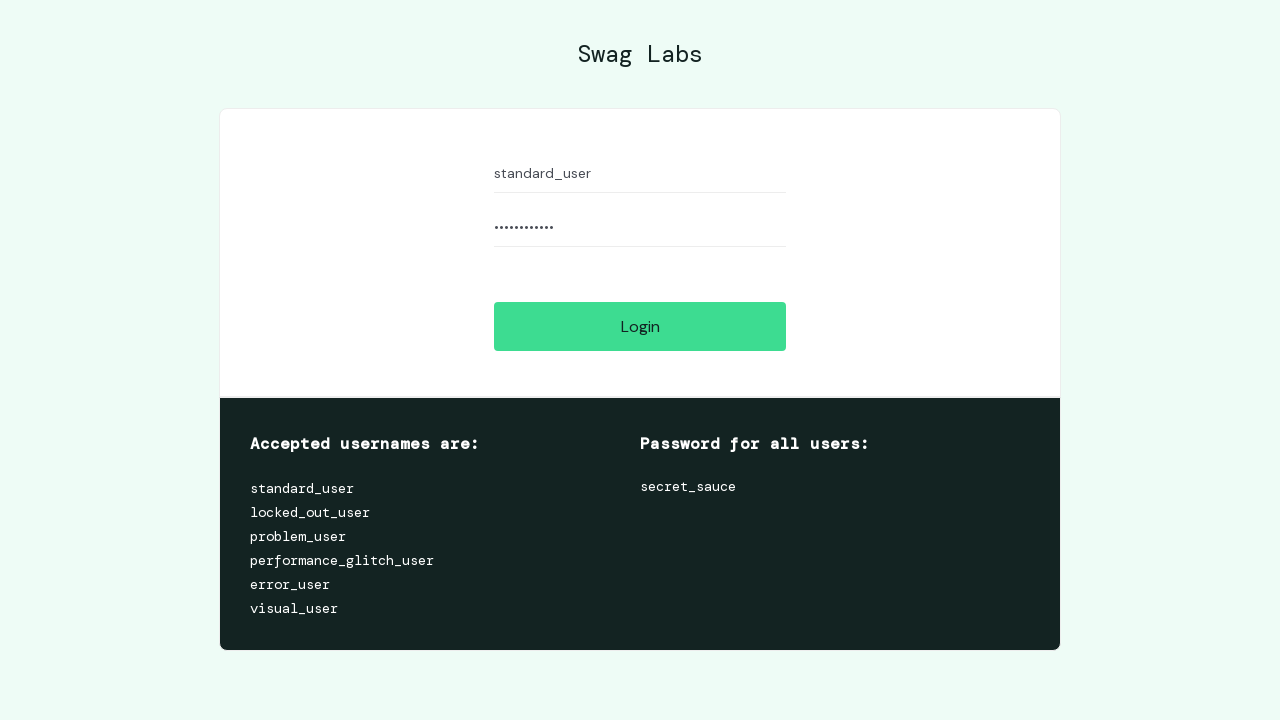

Clicked login button at (640, 326) on #login-button
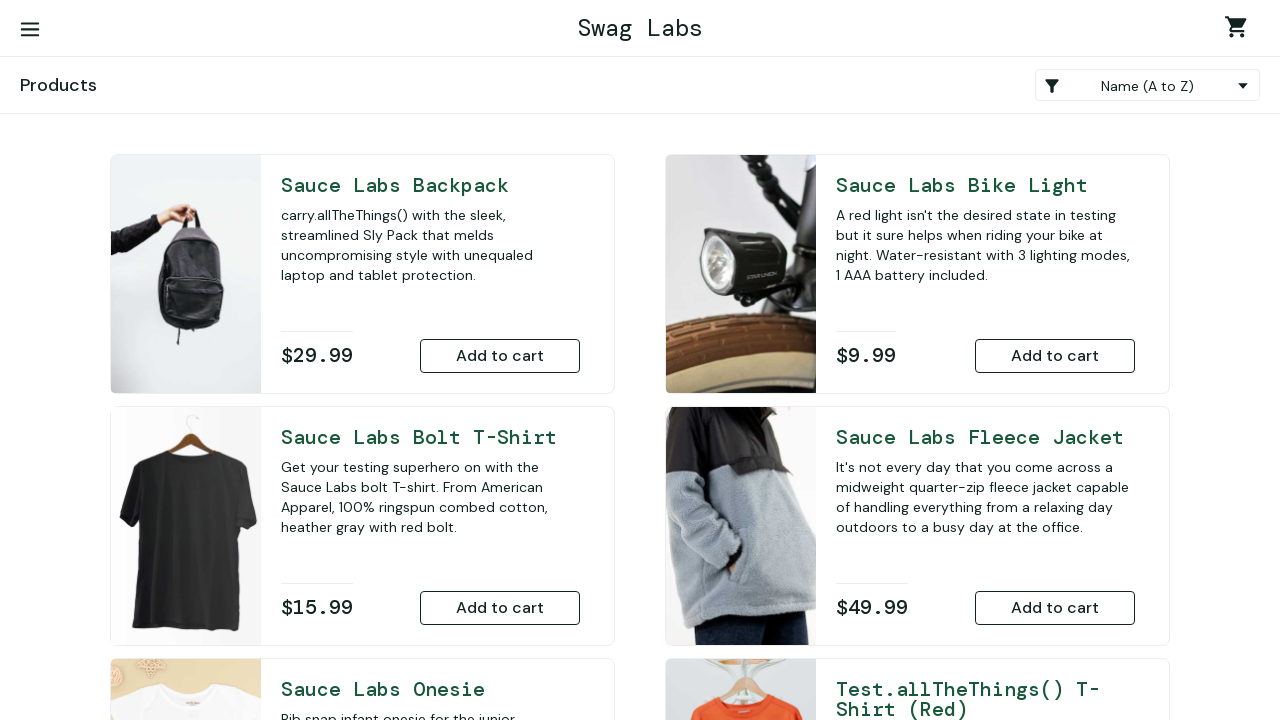

Product page loaded with burger menu visible
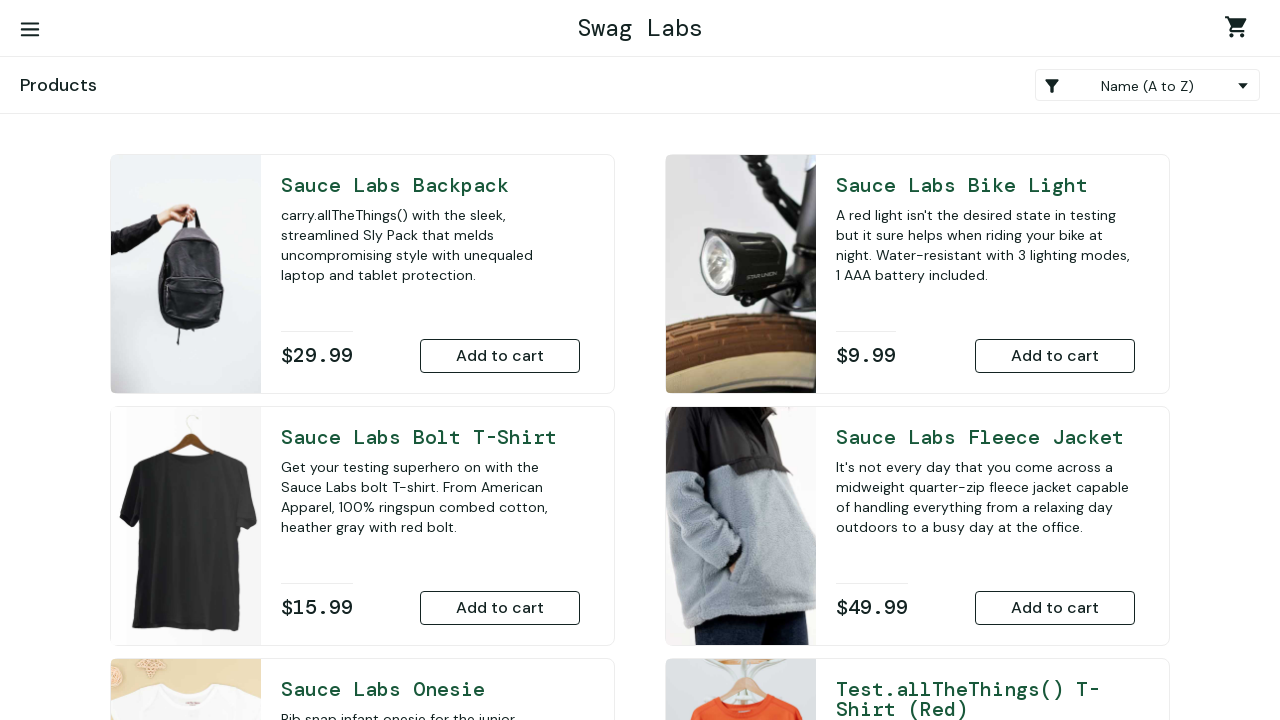

Clicked burger menu button to open menu at (30, 30) on #react-burger-menu-btn
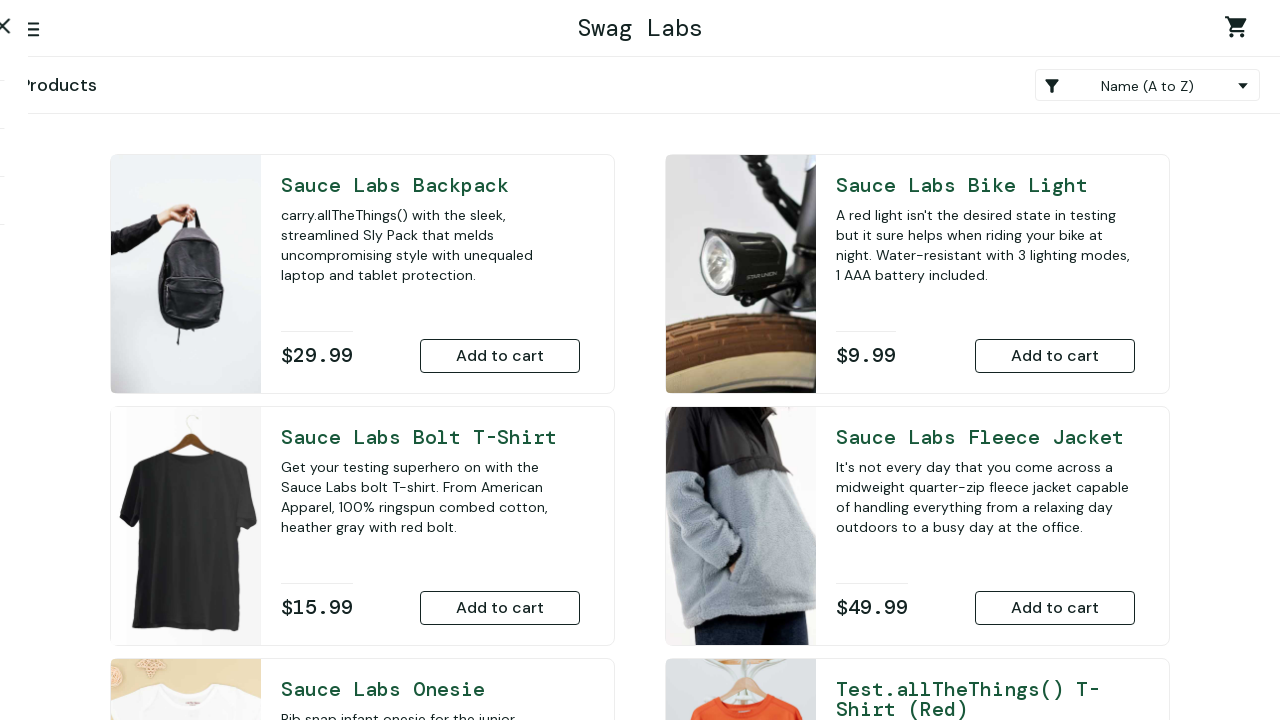

Logout button appeared in sidebar menu
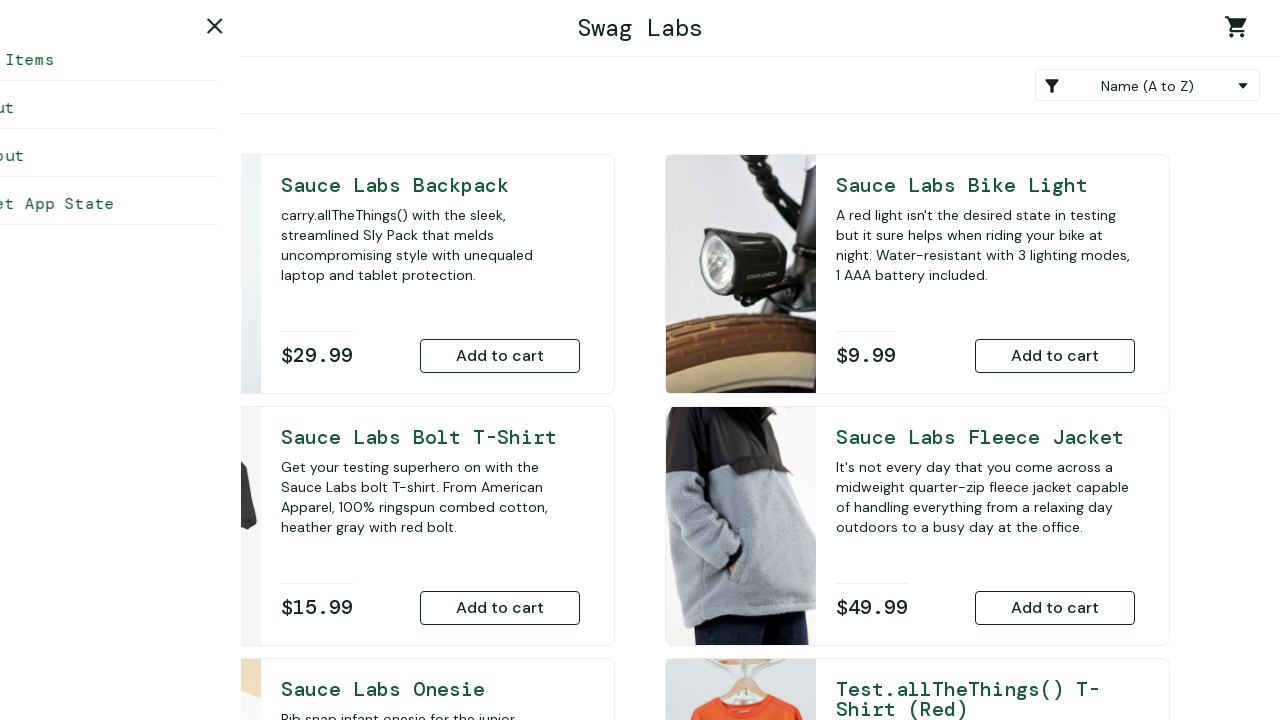

Clicked logout button at (150, 156) on #logout_sidebar_link
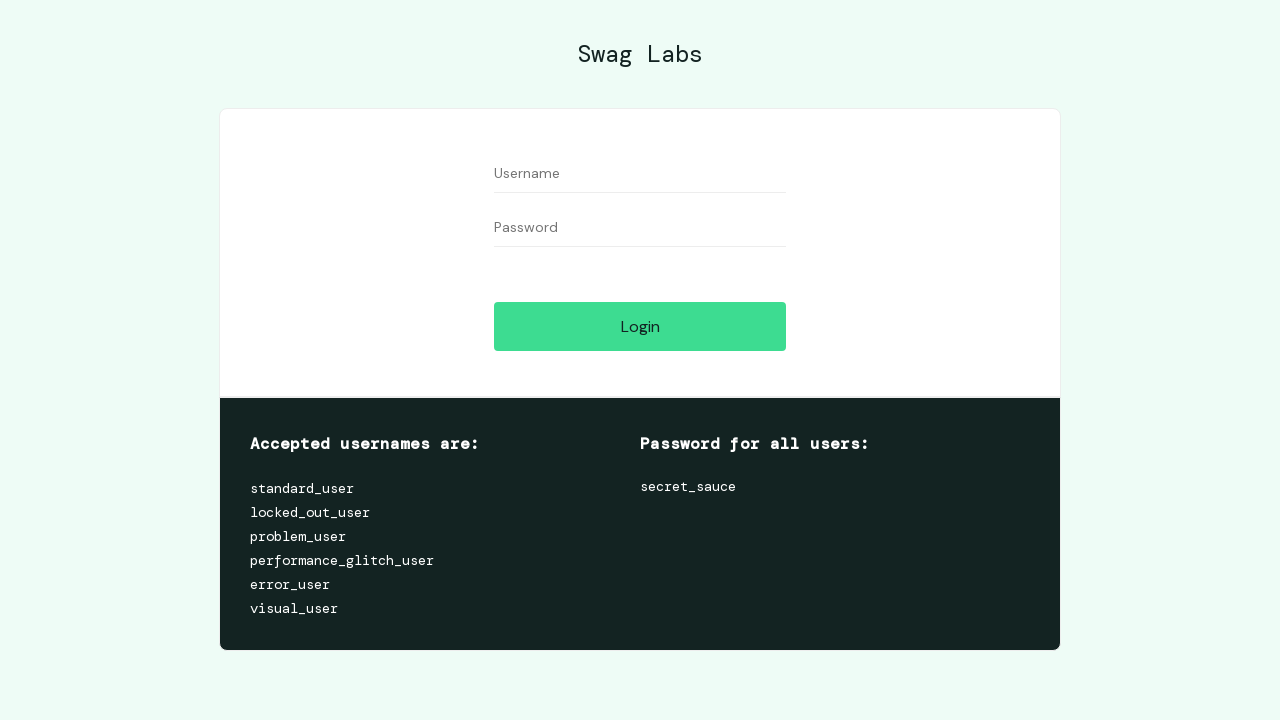

Successfully logged out and returned to login page
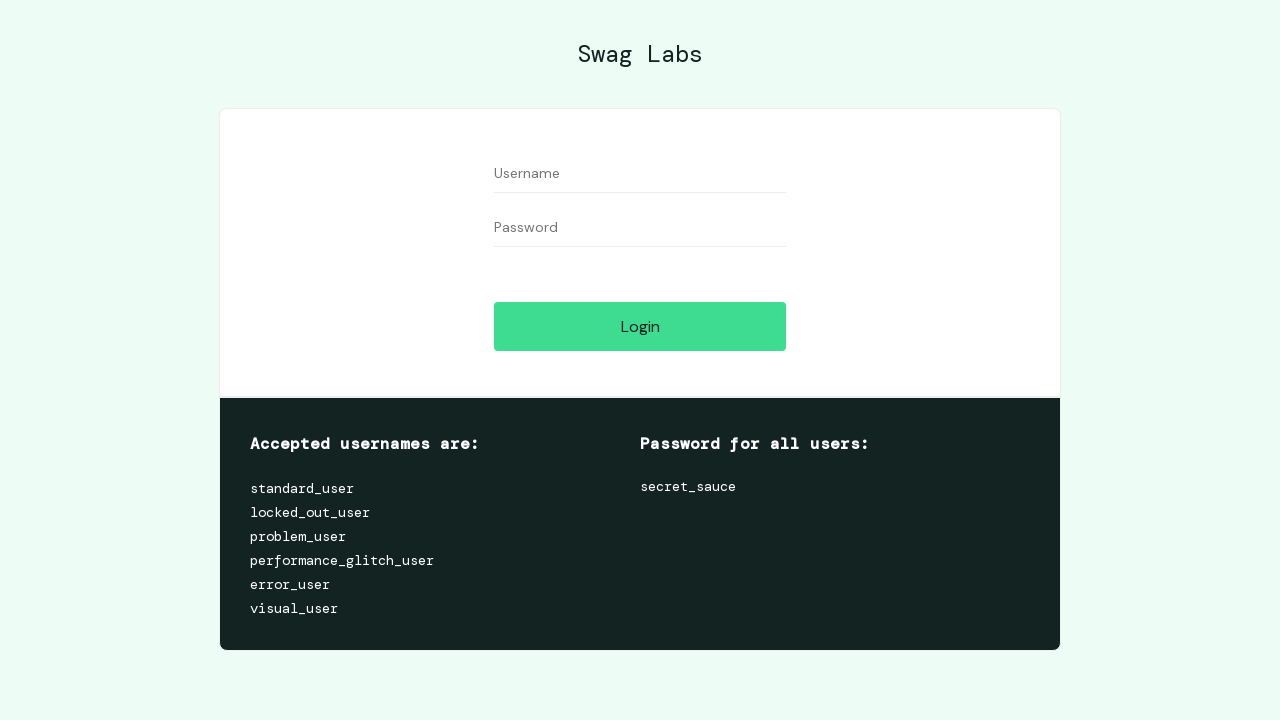

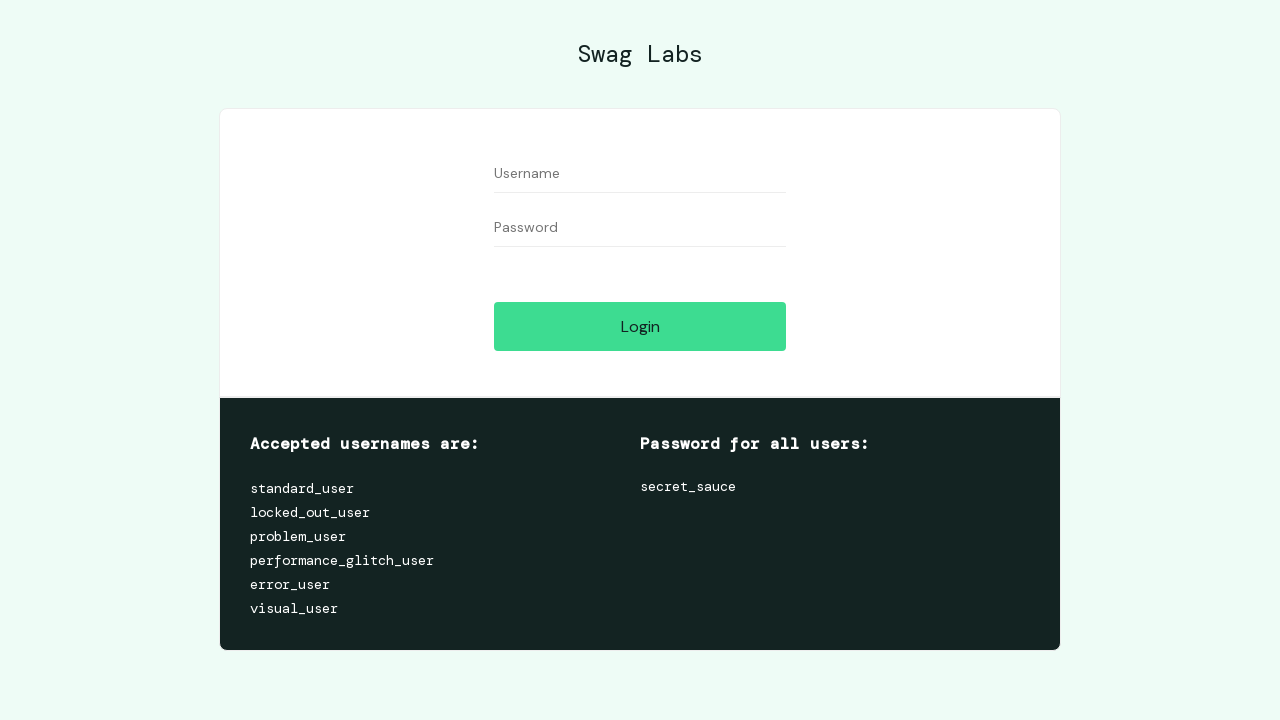